Navigates to the Selenium homepage and verifies the page title starts with "Selenium"

Starting URL: https://www.seleniumhq.org

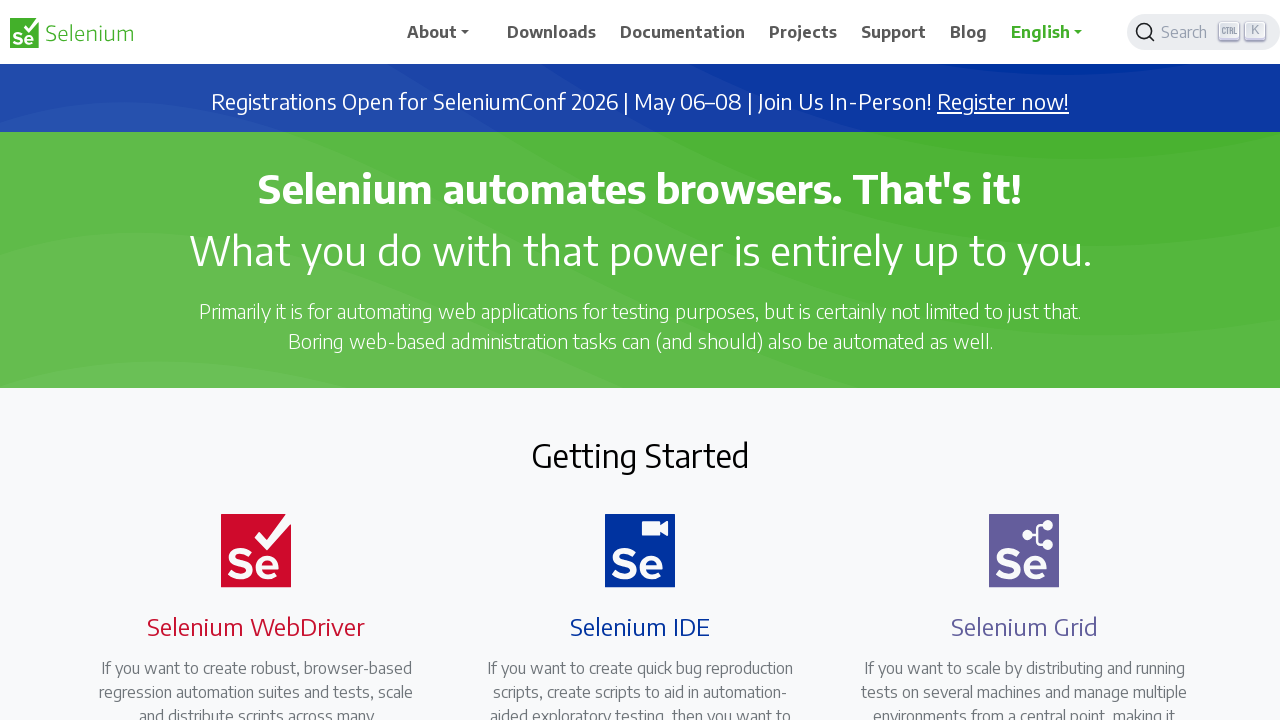

Navigated to Selenium homepage
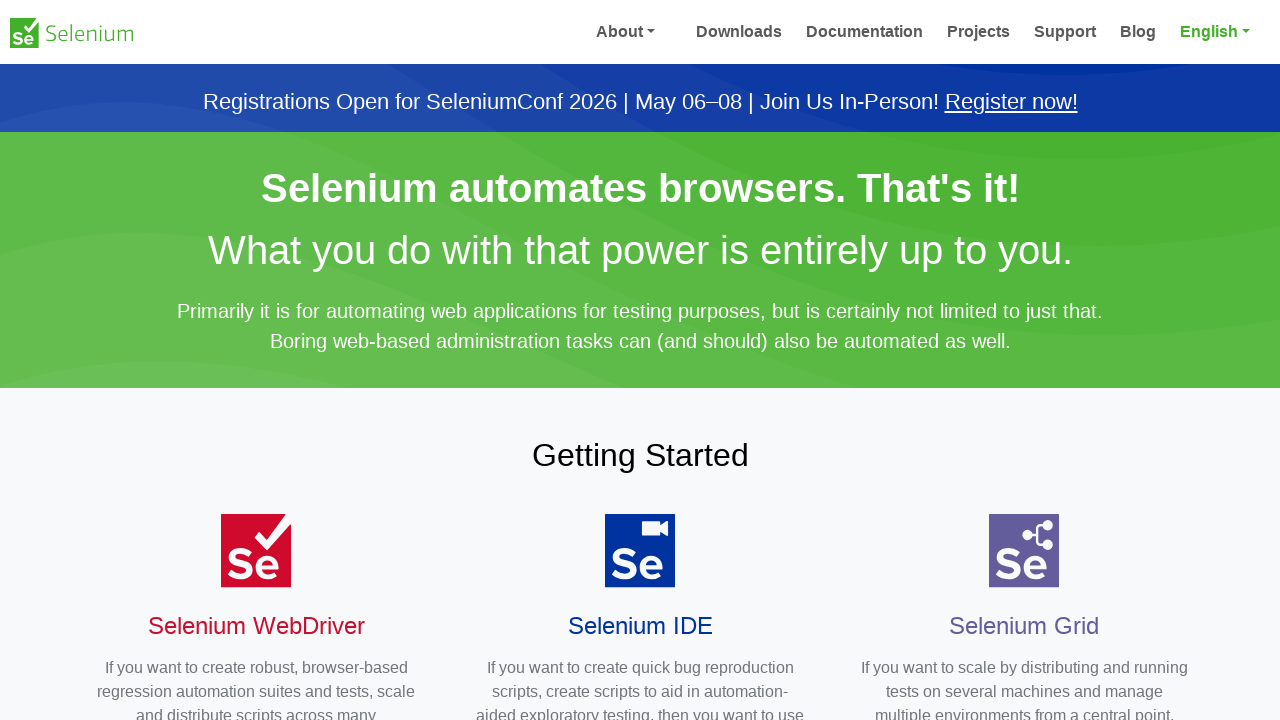

Verified page title starts with 'Selenium'
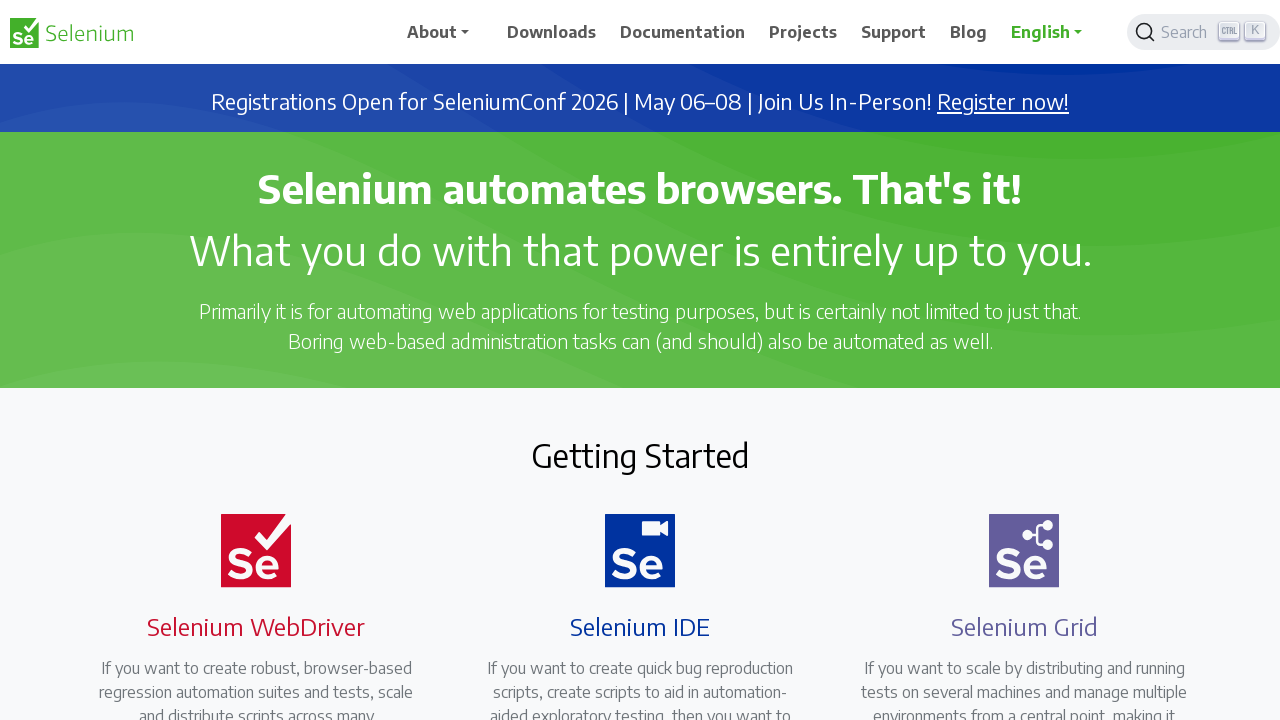

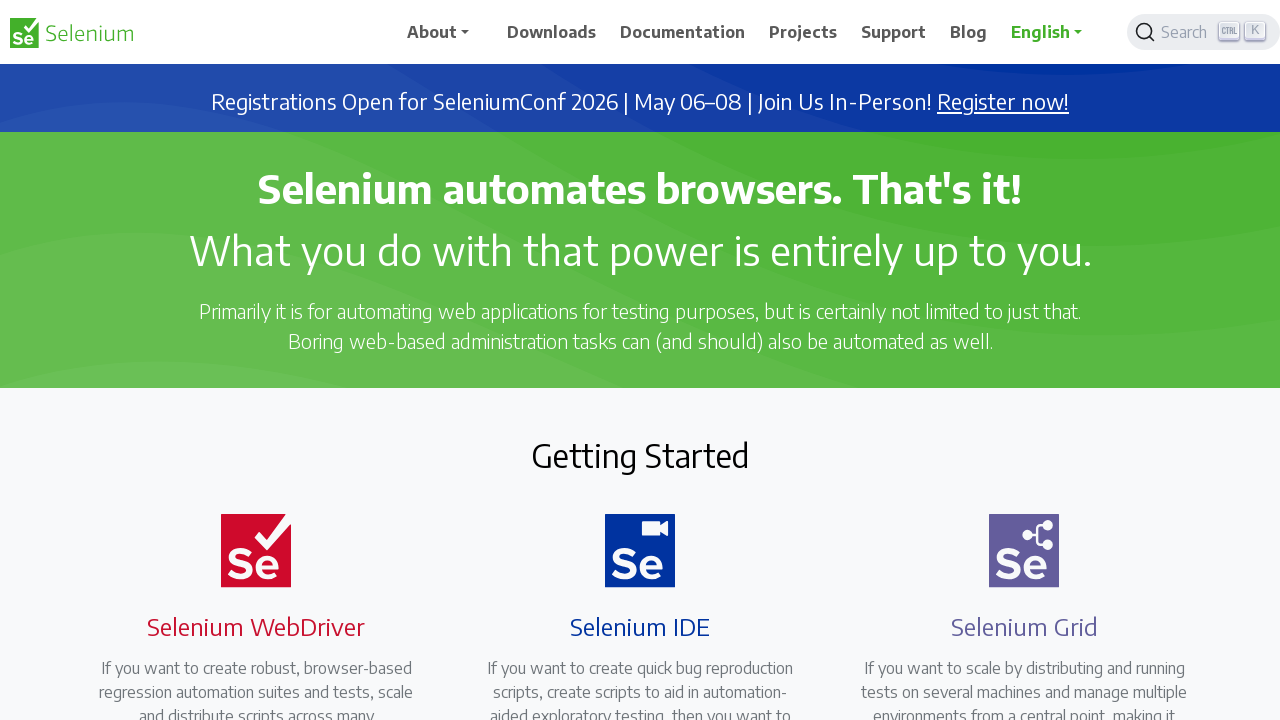